Navigates to the Testing Conferences website and verifies that the site title element is present and contains text

Starting URL: http://testingconferences.org/

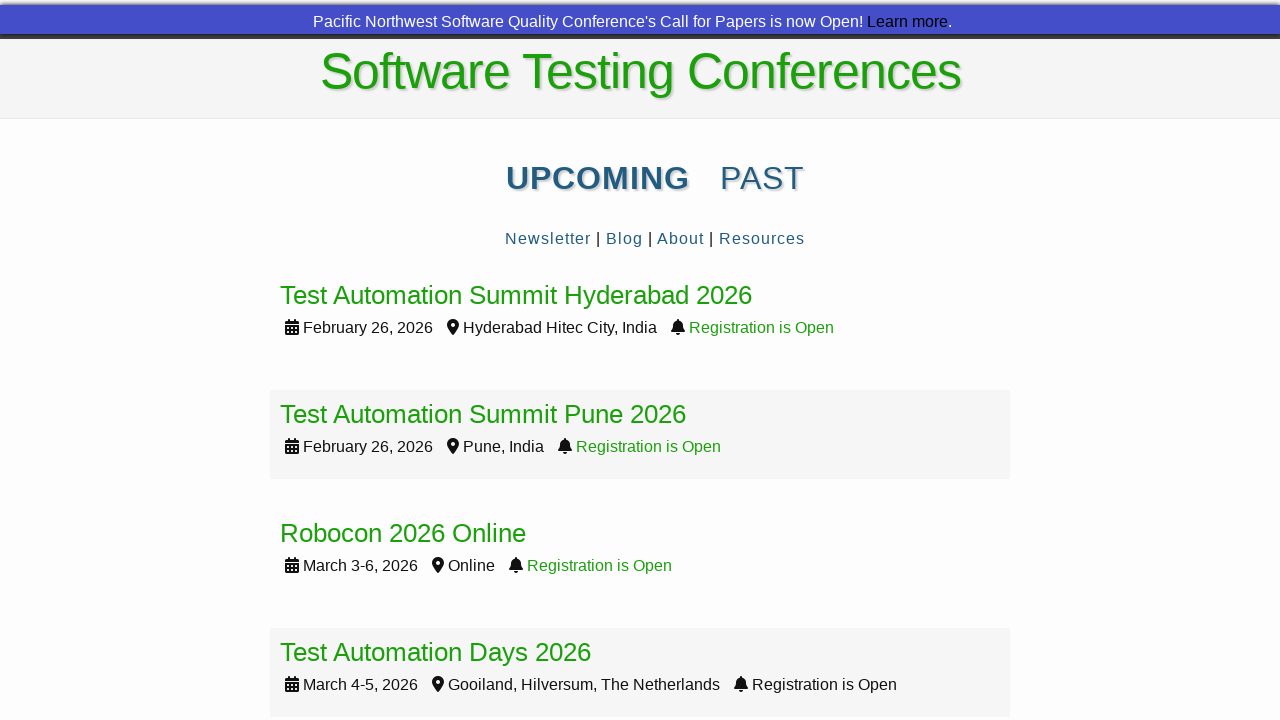

Navigated to Testing Conferences website
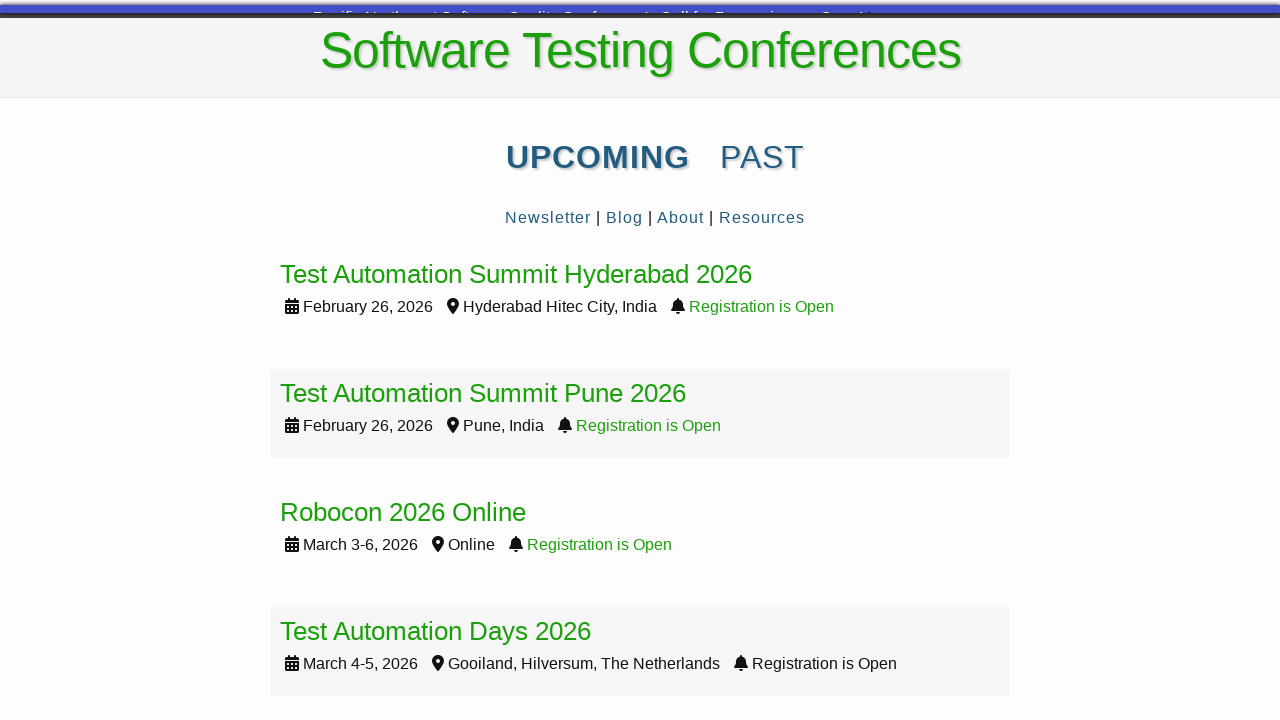

Located site title element
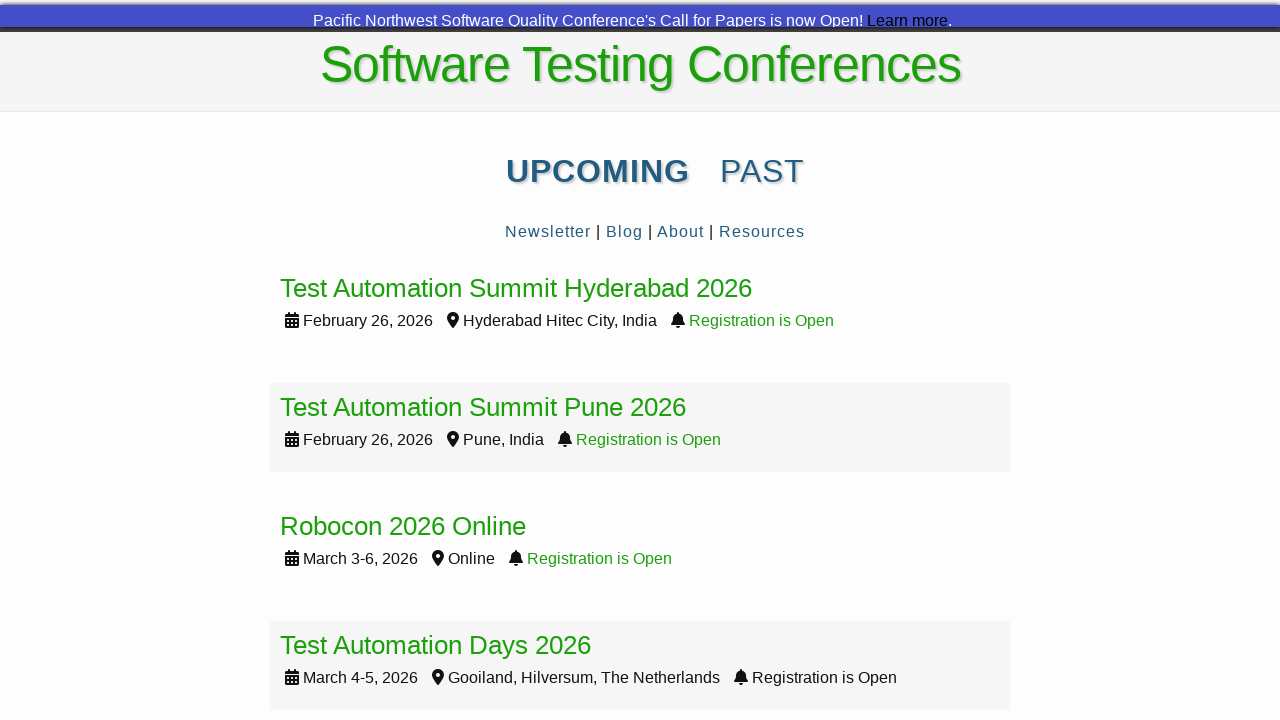

Site title element is present and visible
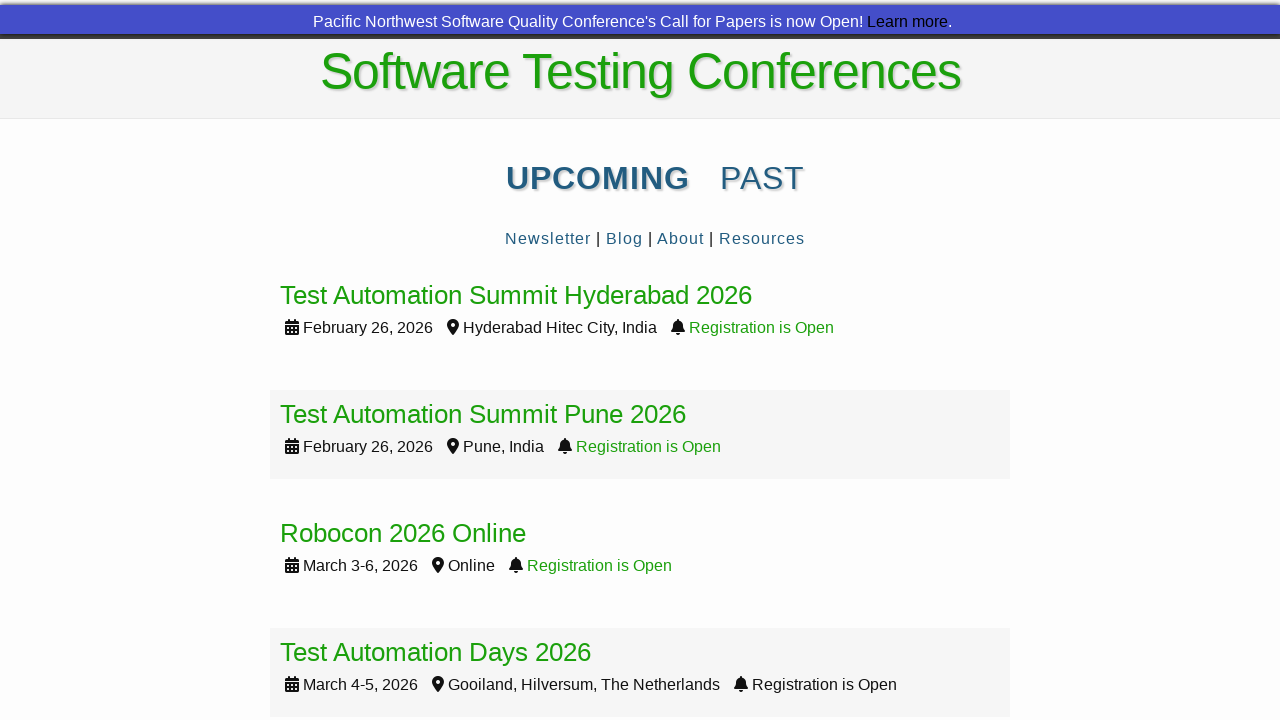

Retrieved site title text content: '
      Software Testing Conferences
    '
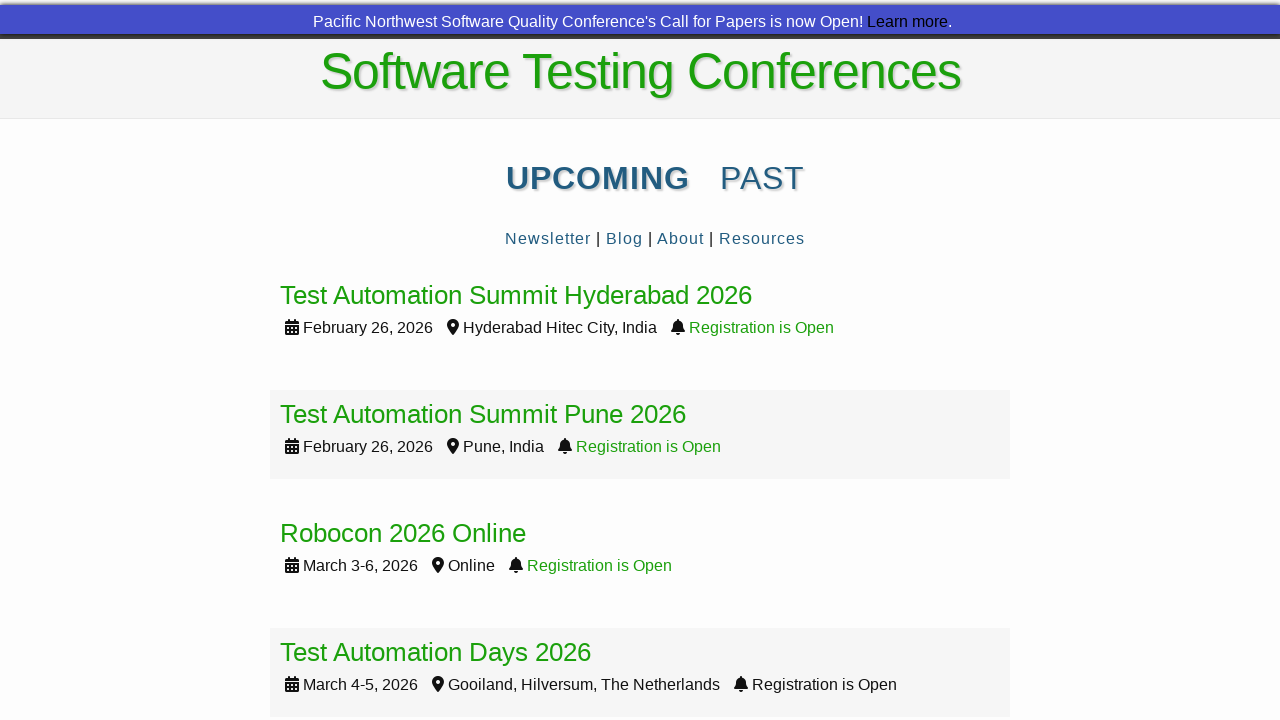

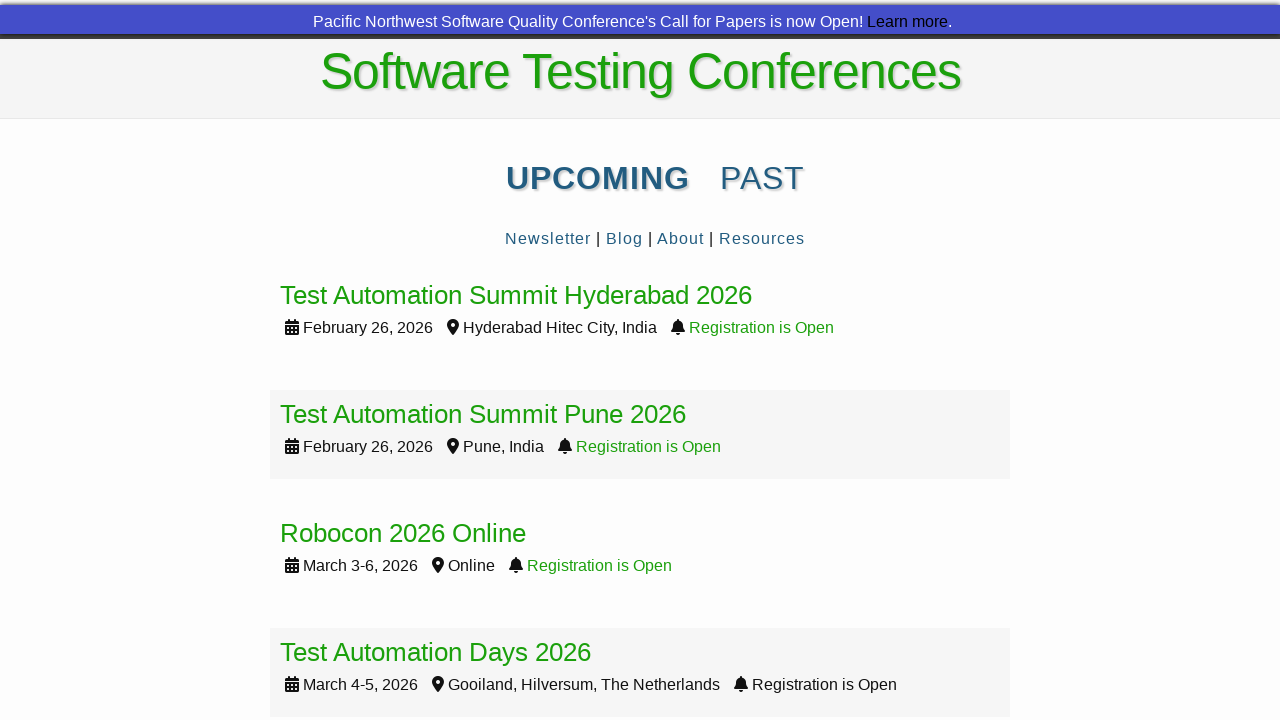